Tests jQuery context menu functionality by right-clicking on an element, selecting the Quit option from the context menu, and handling the resulting alert dialog

Starting URL: https://swisnl.github.io/jQuery-contextMenu/demo.html

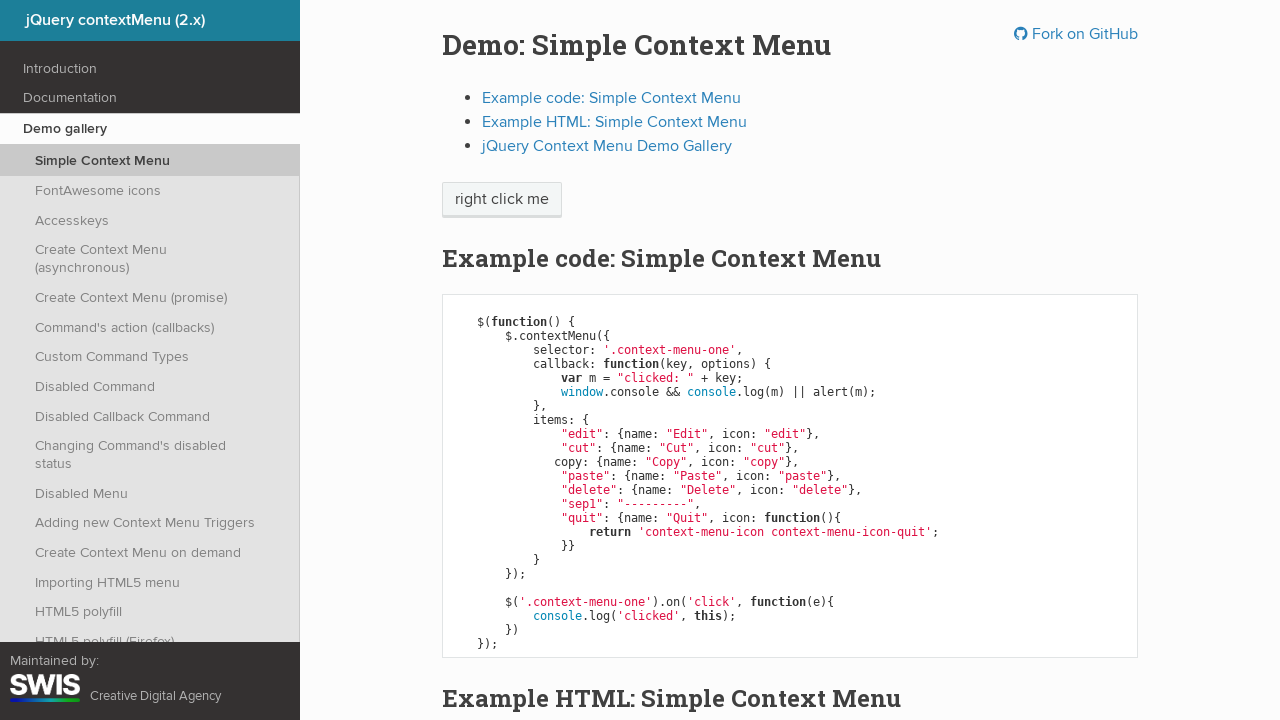

Navigated to jQuery context menu demo page
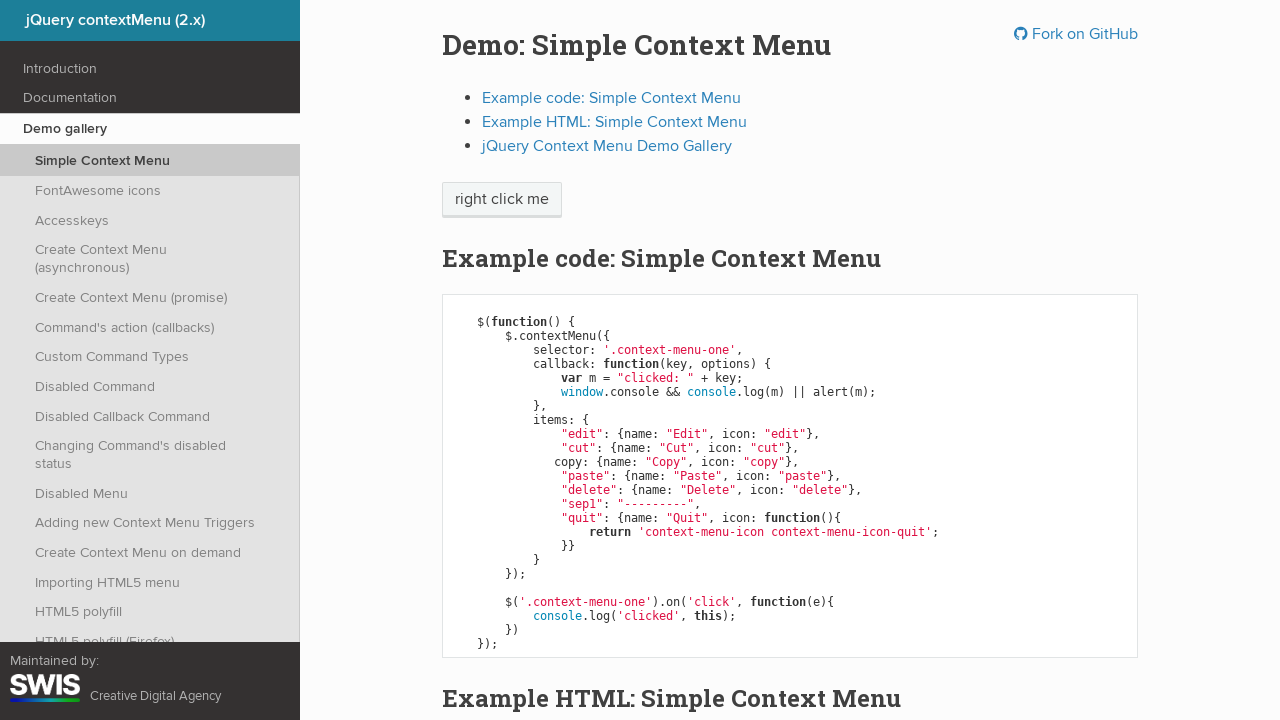

Located the 'right click me' element
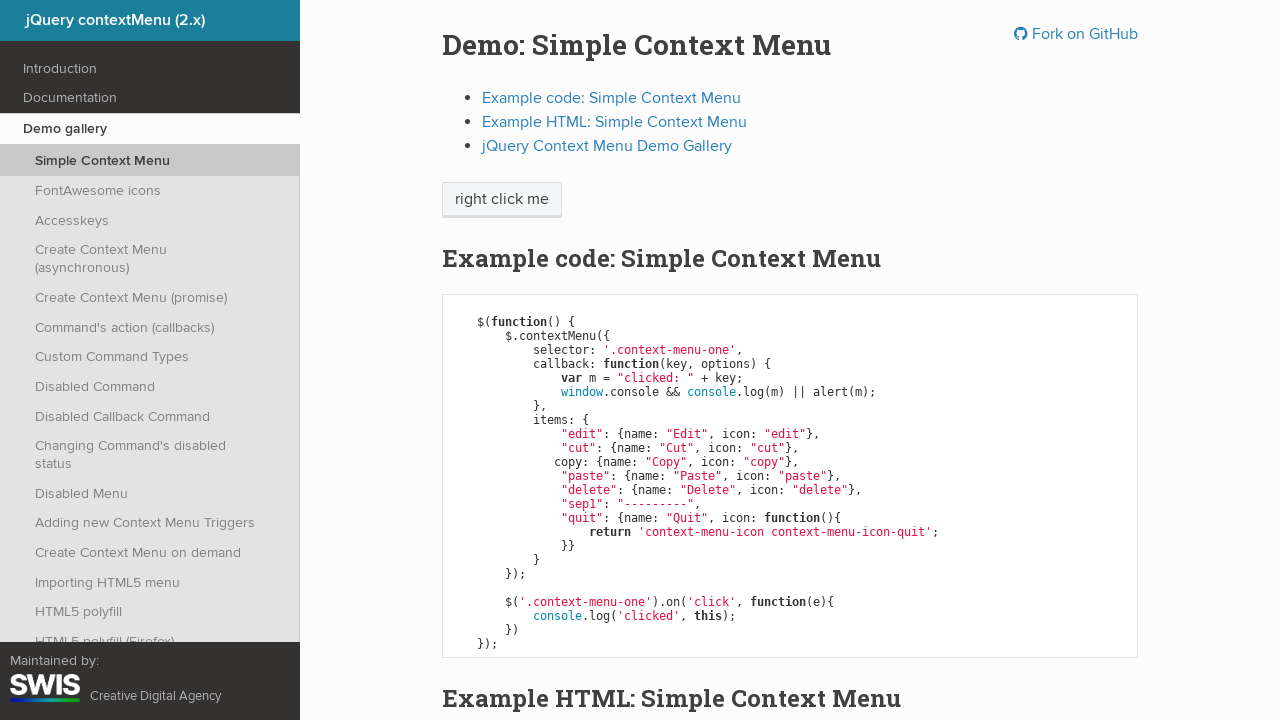

Right-clicked on the target element to open context menu at (502, 200) on xpath=//span[text()='right click me']
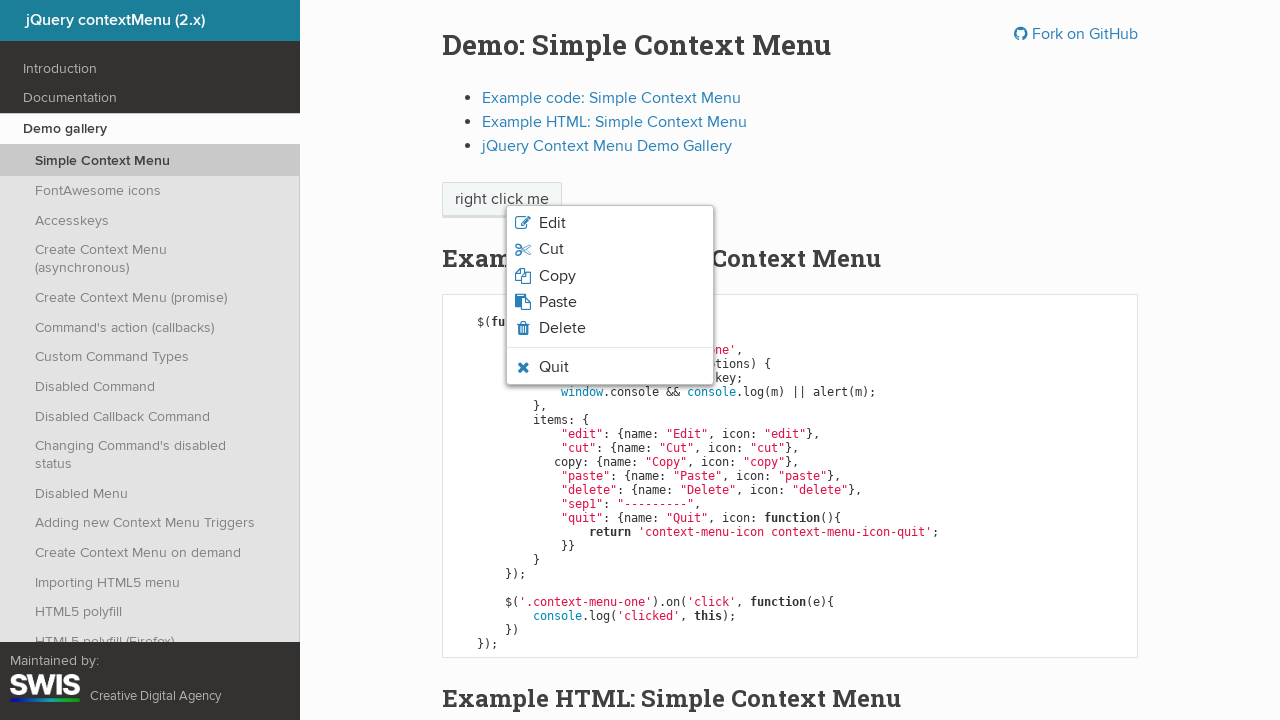

Clicked on 'Quit' option in the context menu at (554, 367) on xpath=//span[text()='Quit']
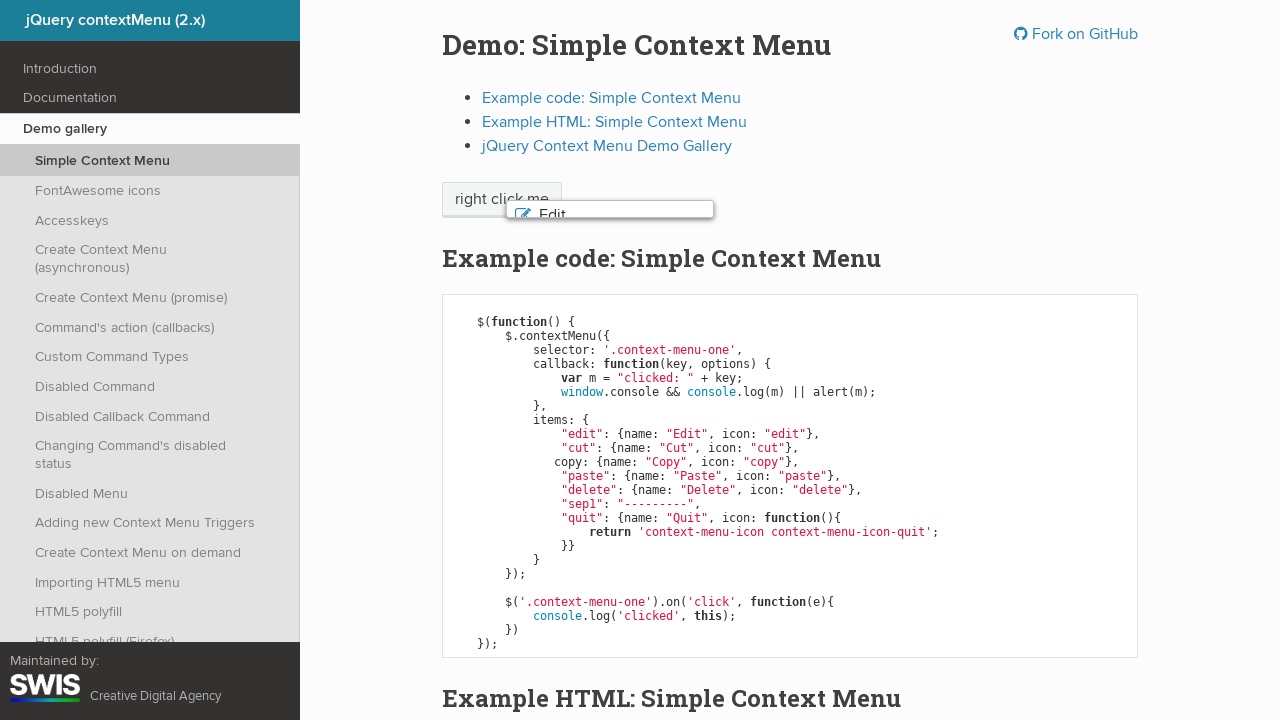

Set up dialog handler to accept alerts
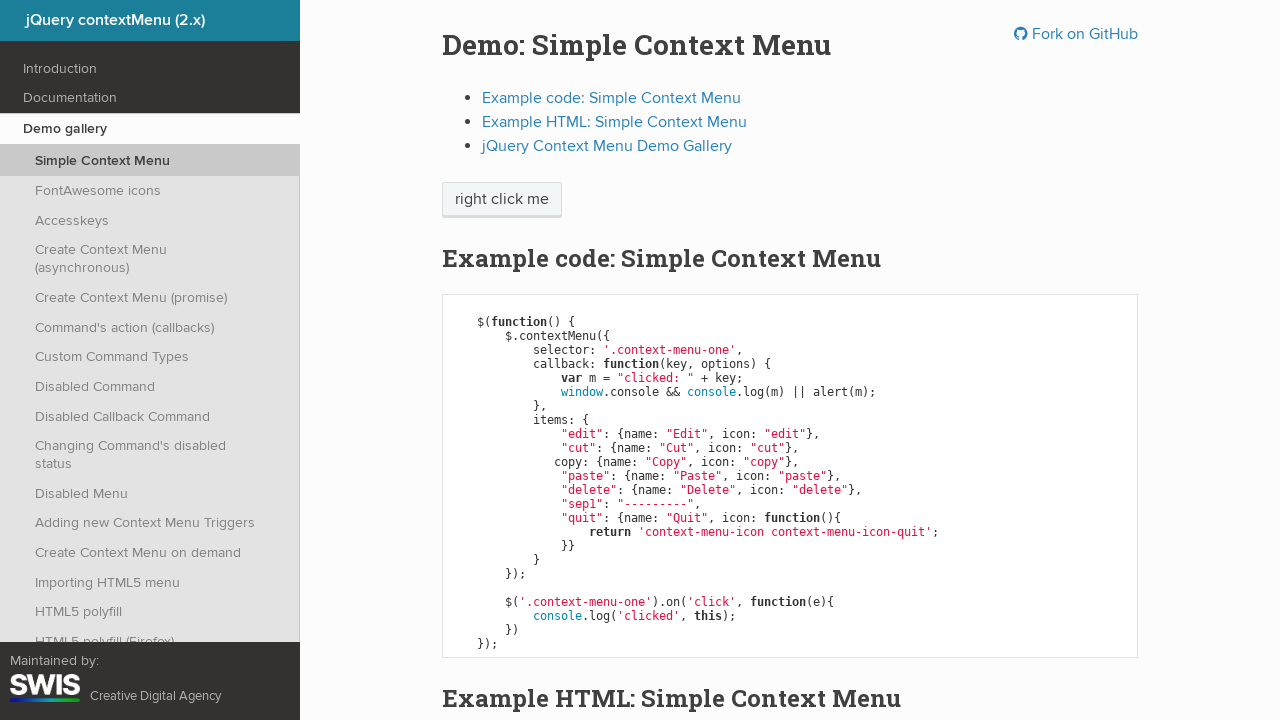

Waited 500ms for alert to be processed
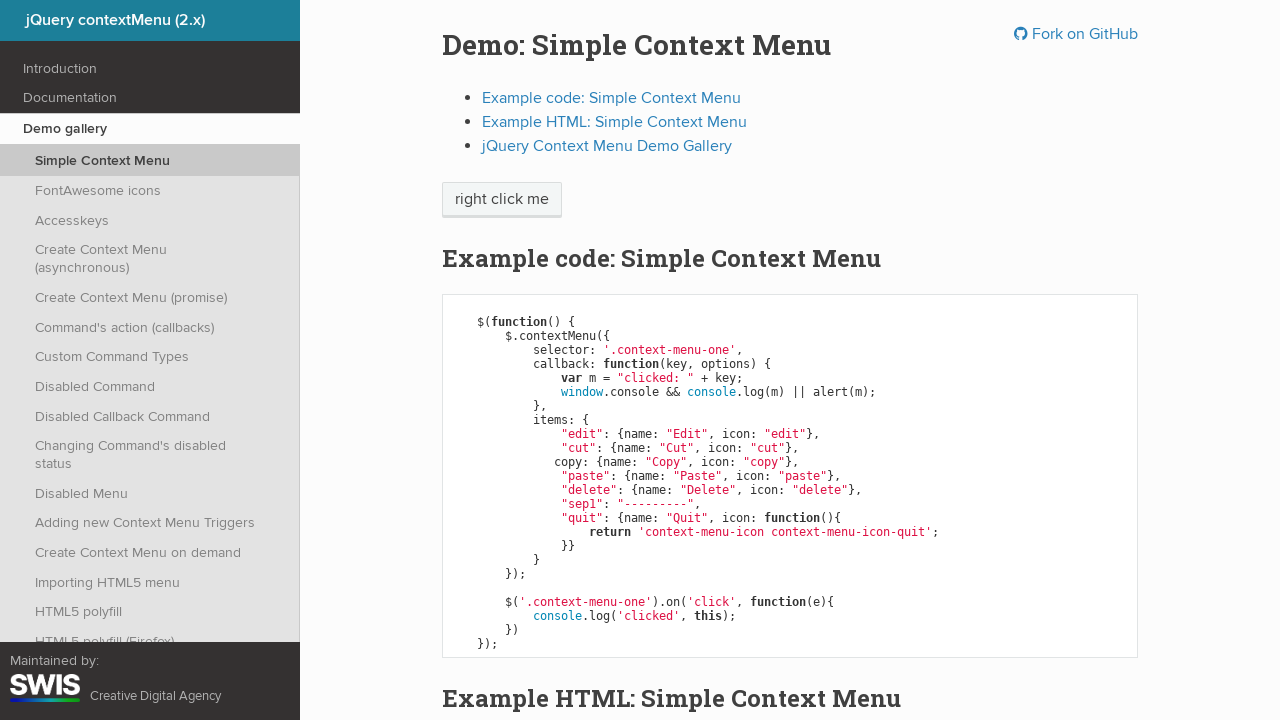

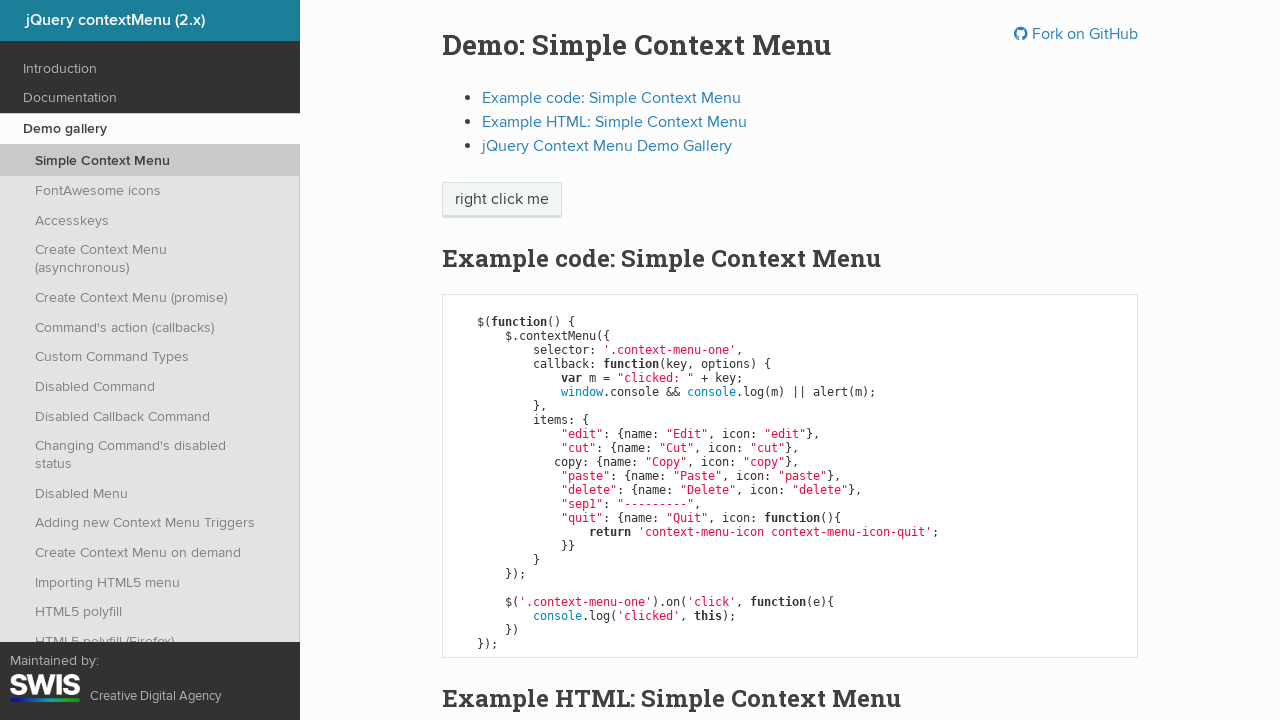